Tests the TodoMVC application by adding a new todo item, clicking on it, and marking it as completed using the toggle checkbox.

Starting URL: https://demo.playwright.dev/todomvc/#/

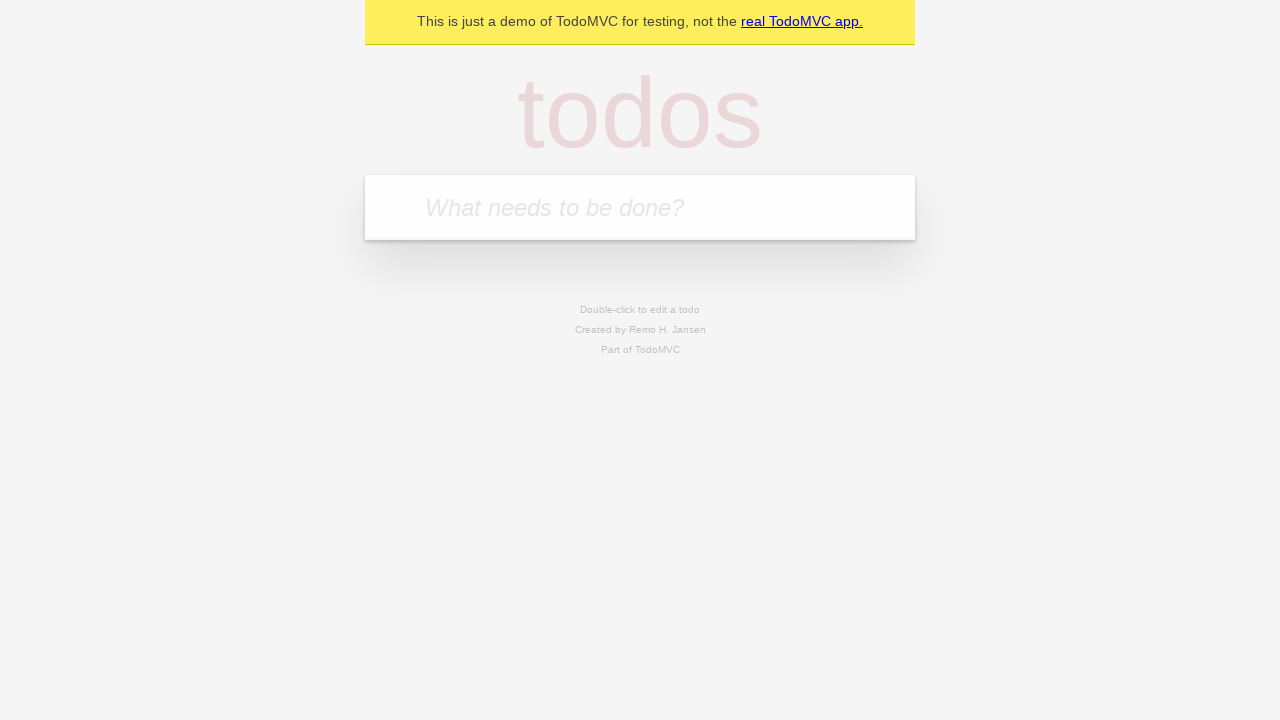

Located the todo input field with placeholder 'What needs to be done?'
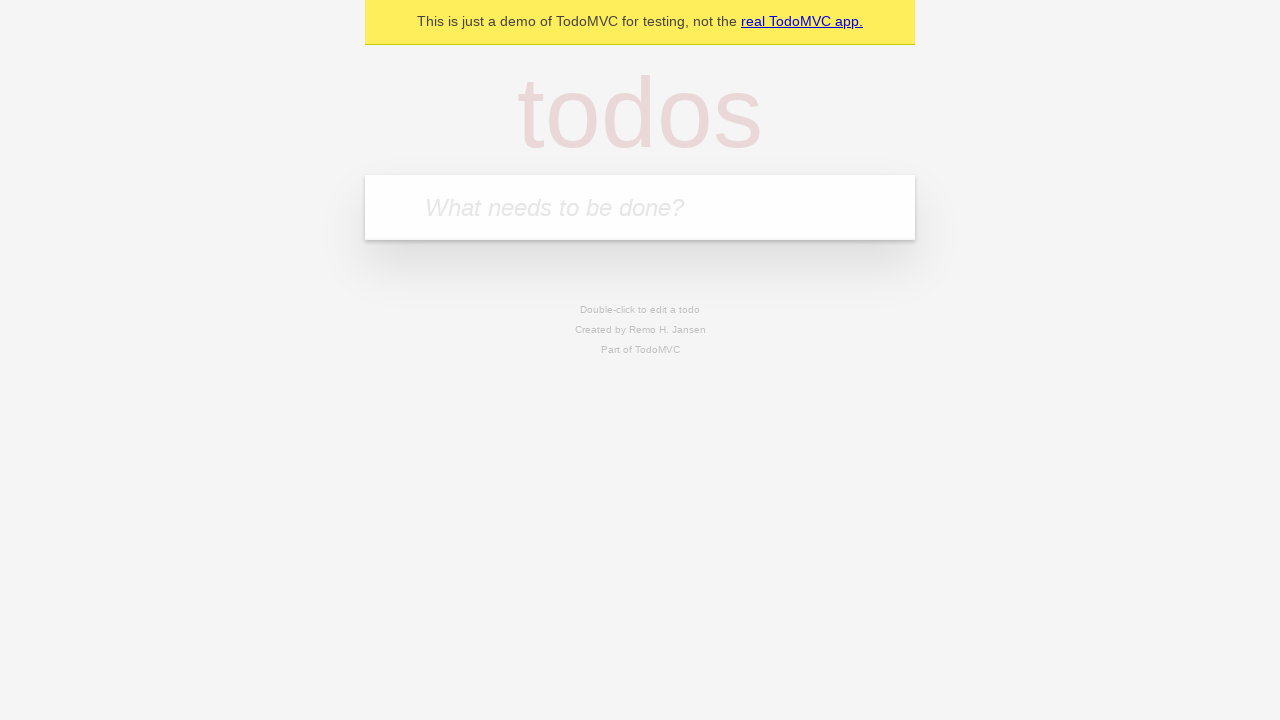

Clicked on the todo input field at (640, 207) on internal:attr=[placeholder="What needs to be done?"i]
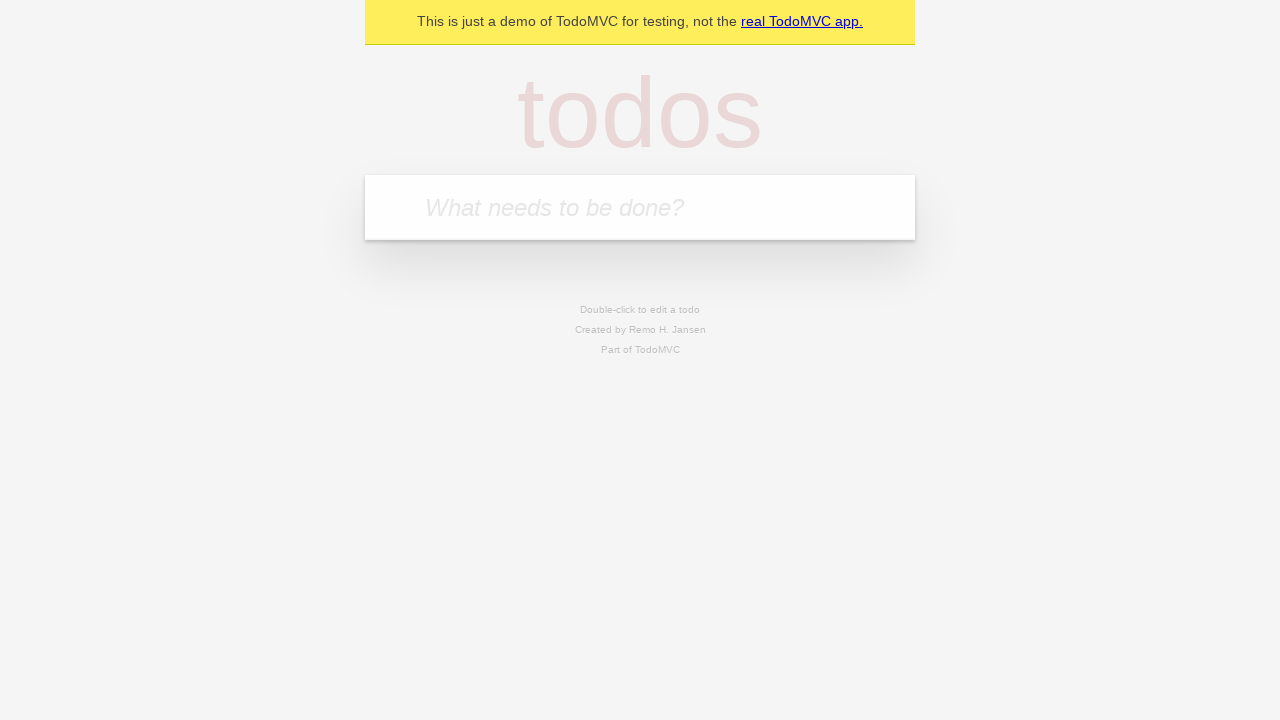

Filled input field with 'add my first todo' on internal:attr=[placeholder="What needs to be done?"i]
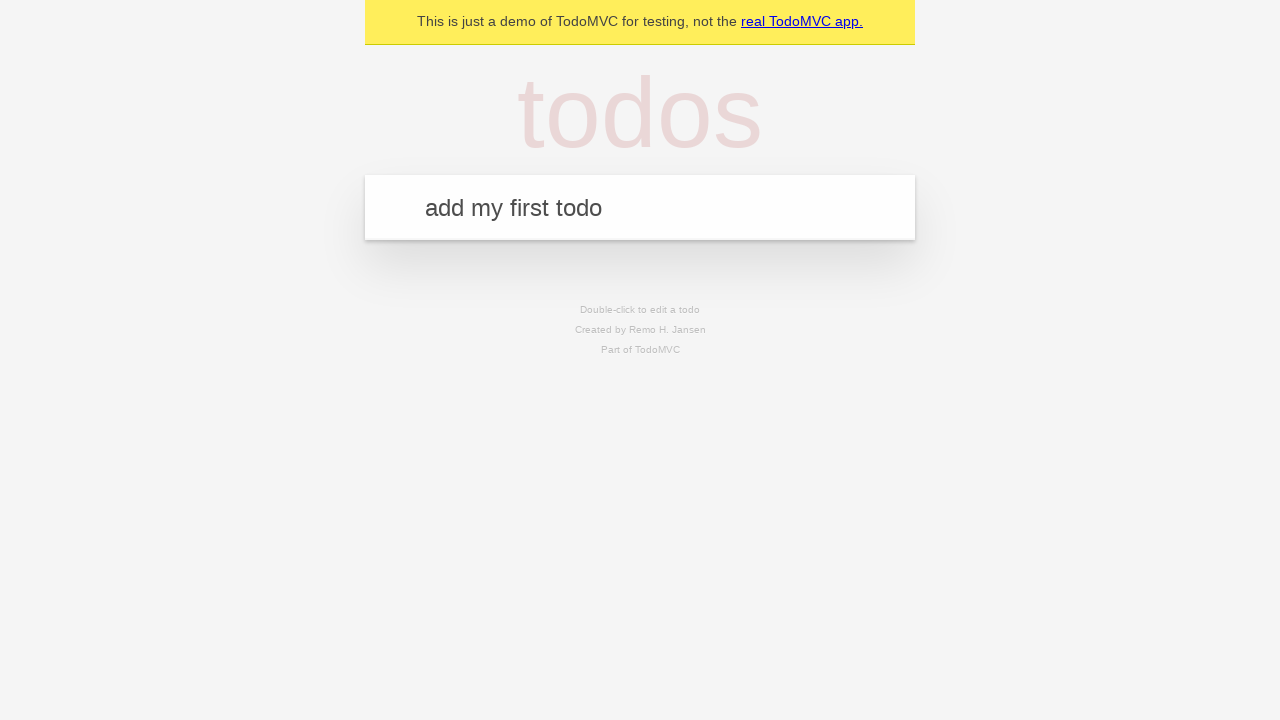

Pressed Enter to add the todo item on internal:attr=[placeholder="What needs to be done?"i]
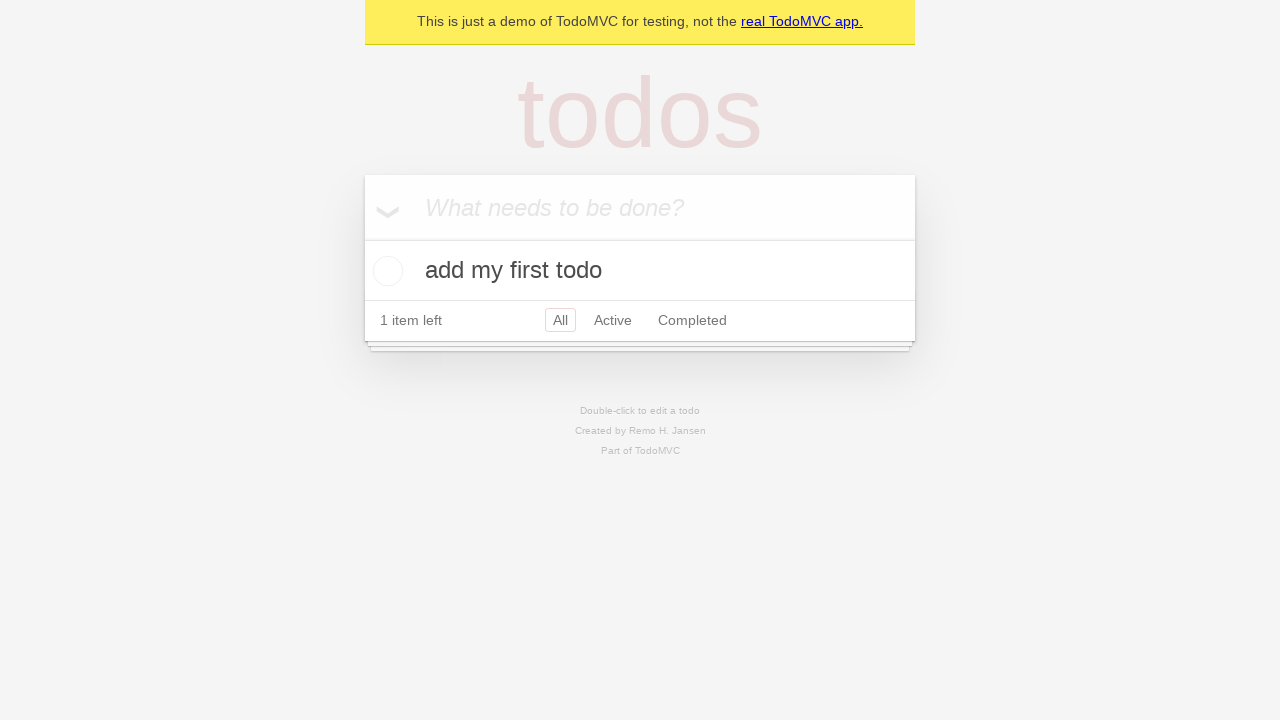

Clicked on the todo title at (640, 271) on internal:testid=[data-testid="todo-title"s]
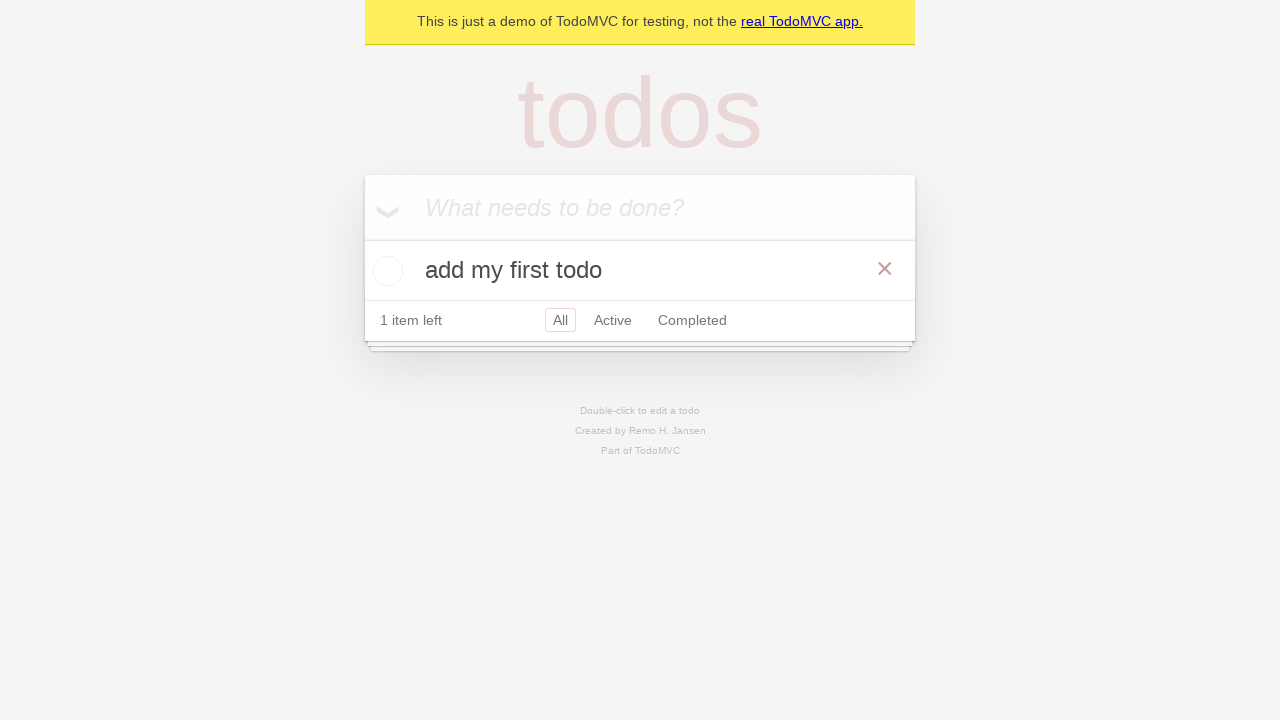

Checked the toggle checkbox to mark todo as completed at (385, 271) on internal:label="Toggle Todo"i
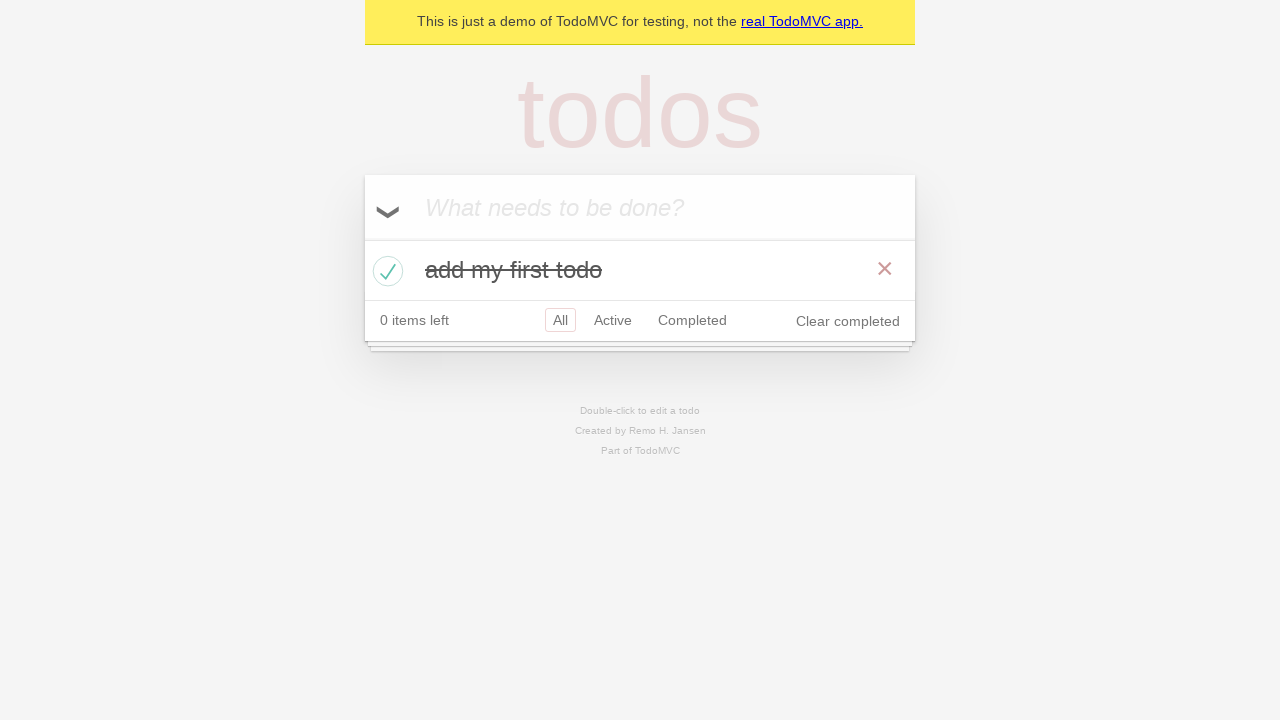

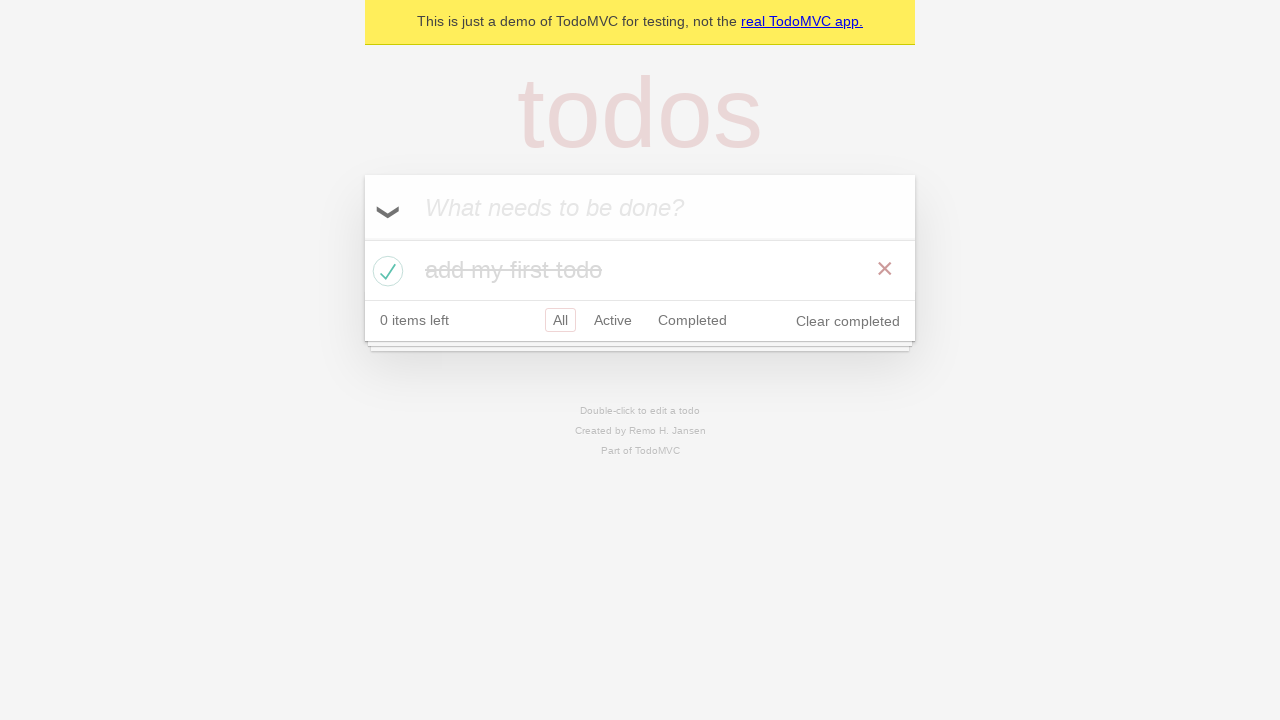